Tests JavaScript alert interactions on DemoQA by clicking alert buttons and handling the resulting alerts with accept, dismiss, and text input operations.

Starting URL: https://demoqa.com/alerts

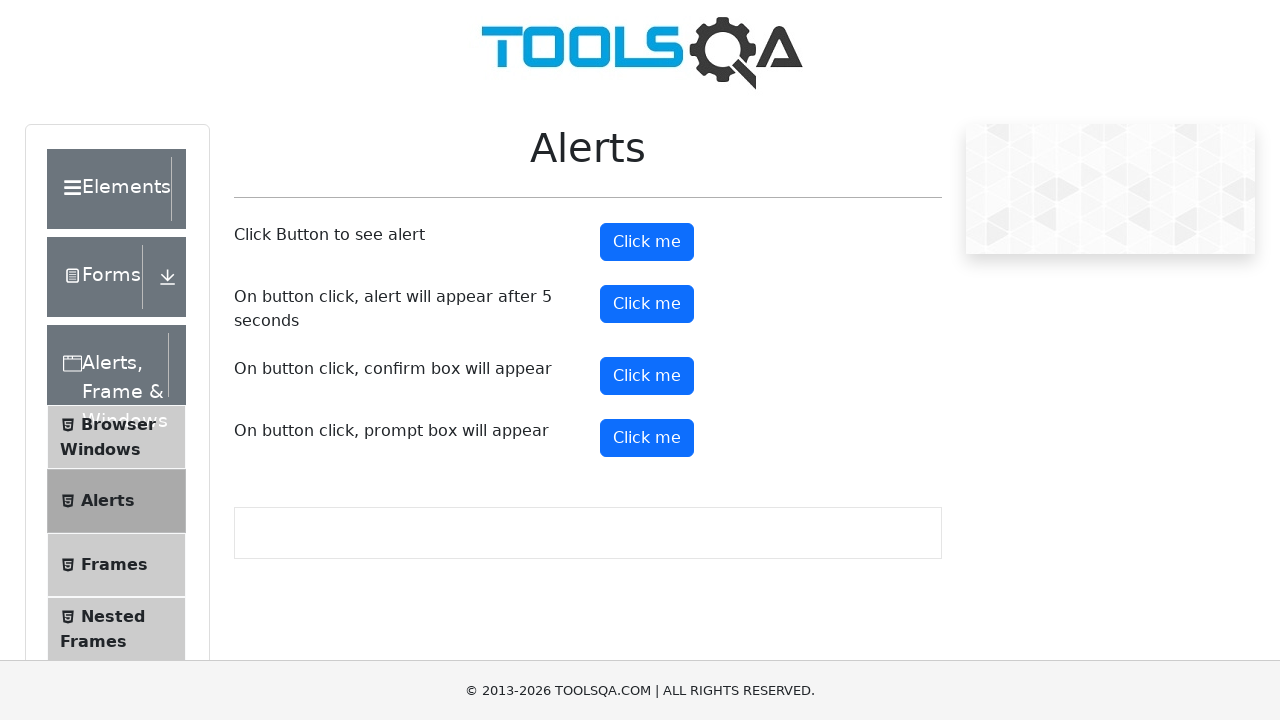

Clicked the first alert button at (647, 242) on button#alertButton
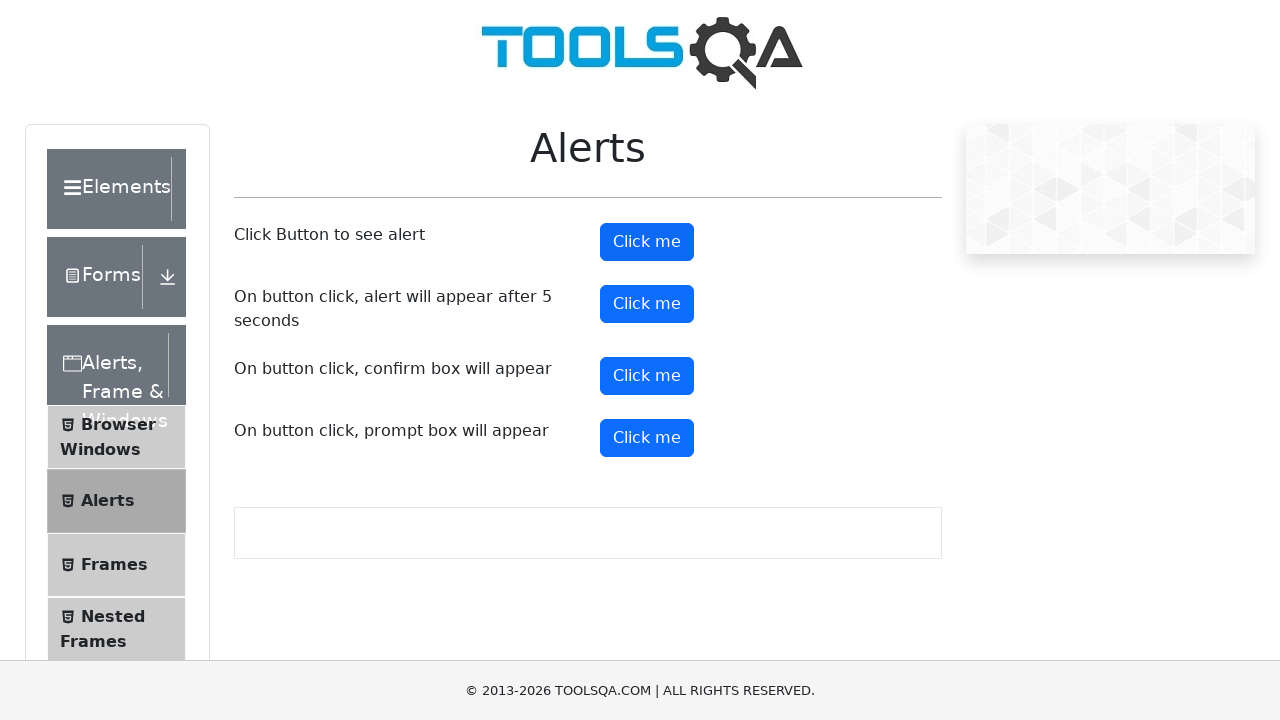

Clicked alert button and accepted the dialog at (647, 242) on button#alertButton
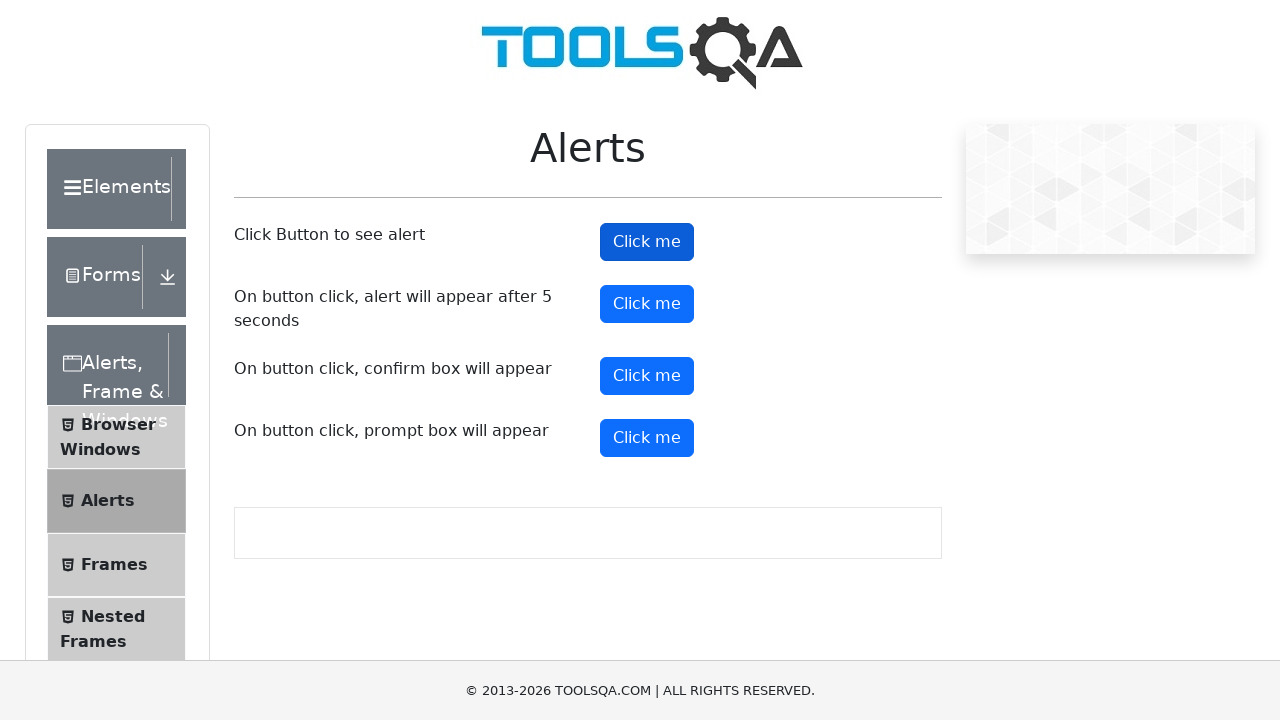

Waited 1 second before next interaction
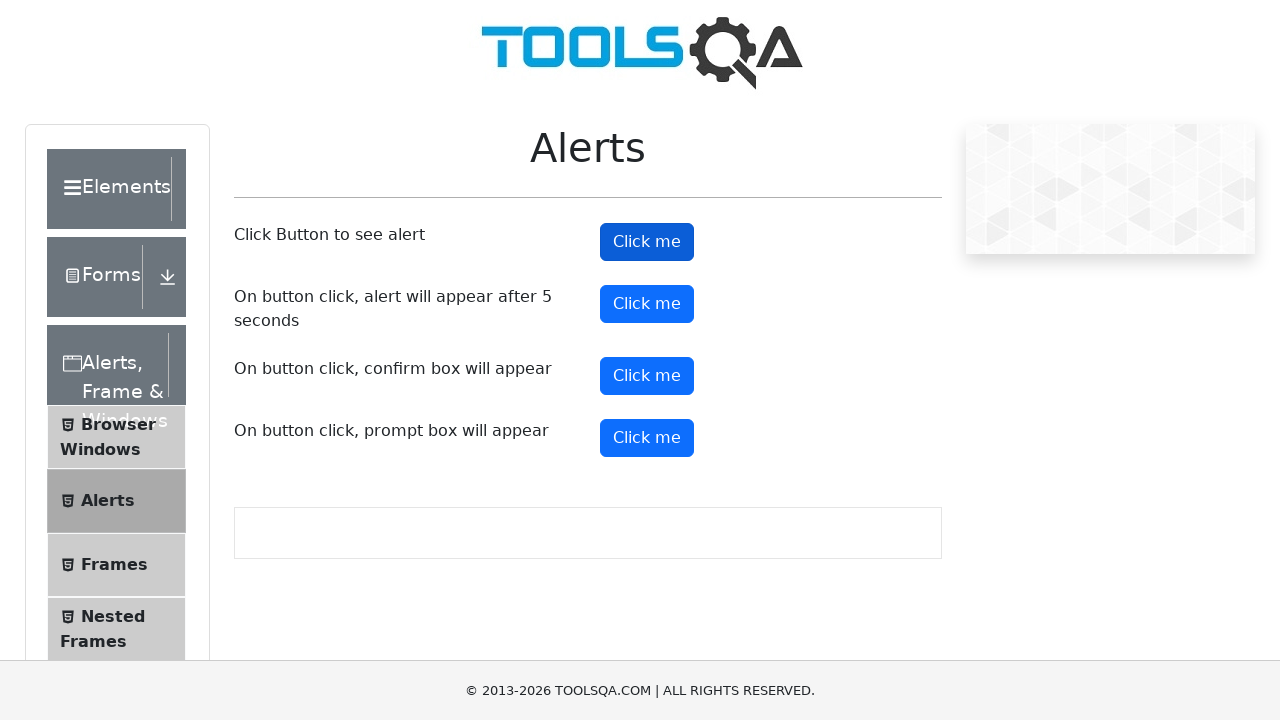

Clicked alert button and dismissed the dialog at (647, 242) on button#alertButton
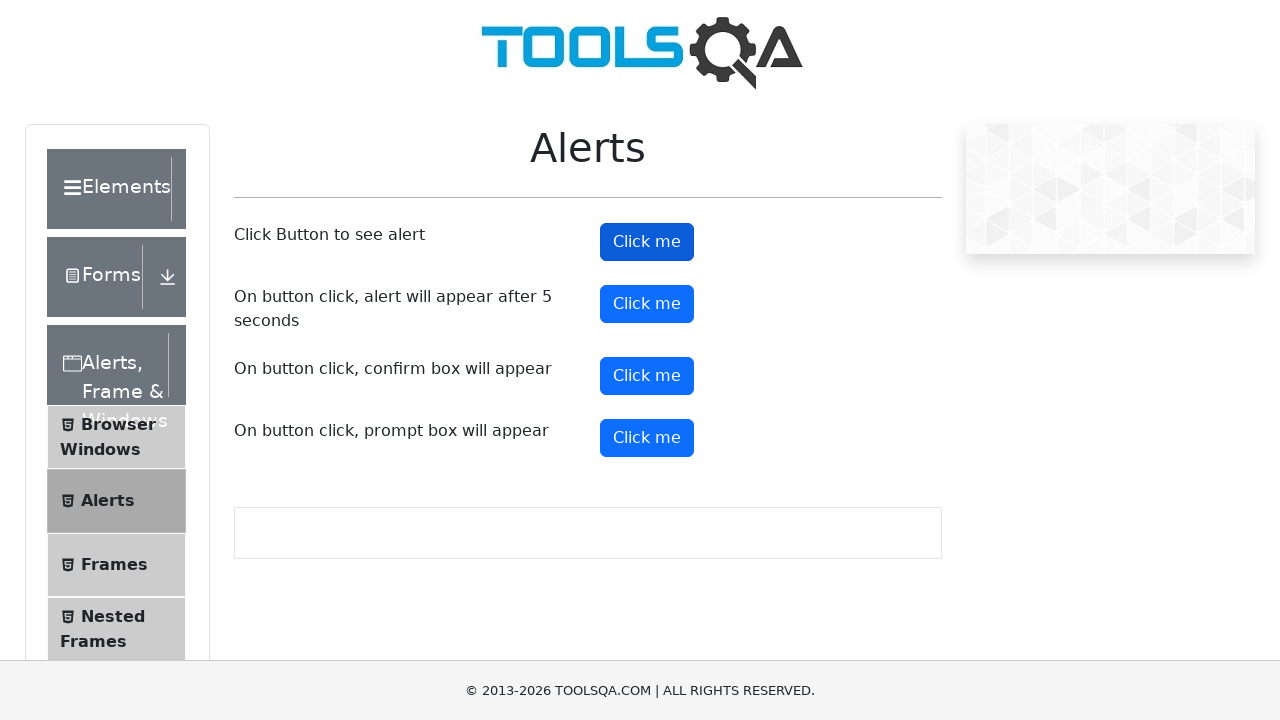

Waited 1 second after dismissing dialog
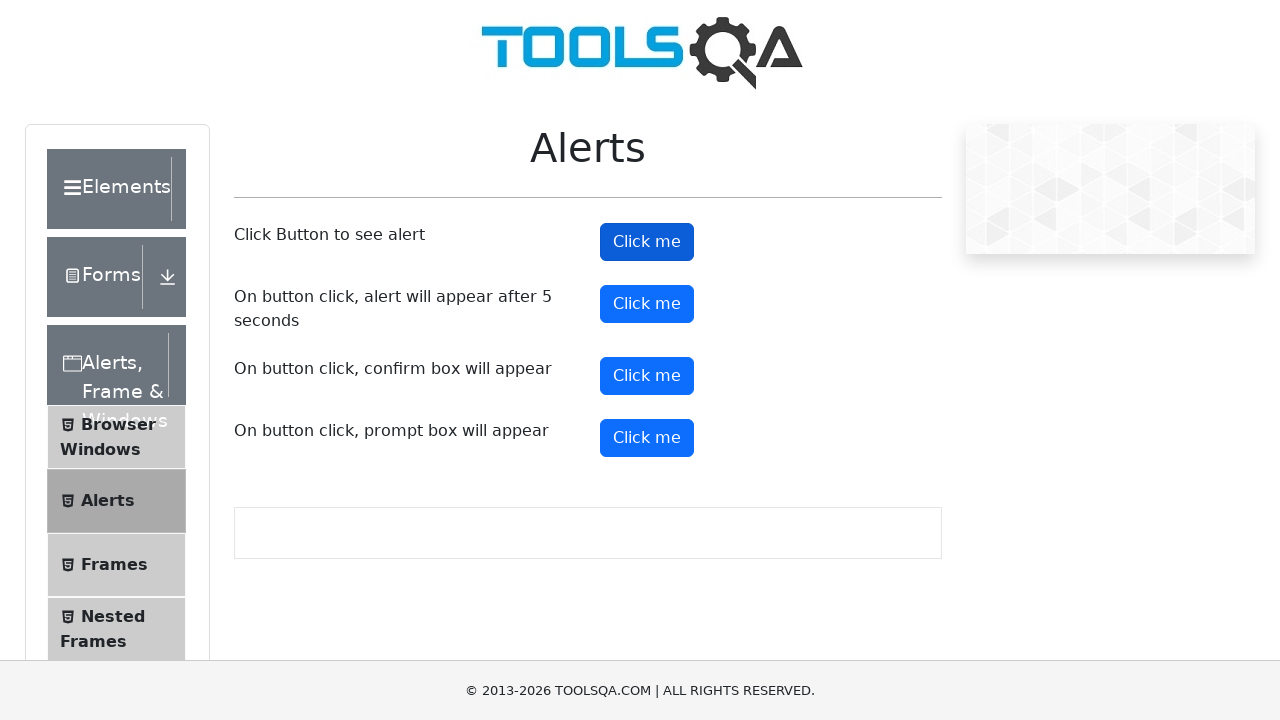

Clicked prompt button and entered text 'This is mr. Ugur' at (647, 438) on button#promtButton
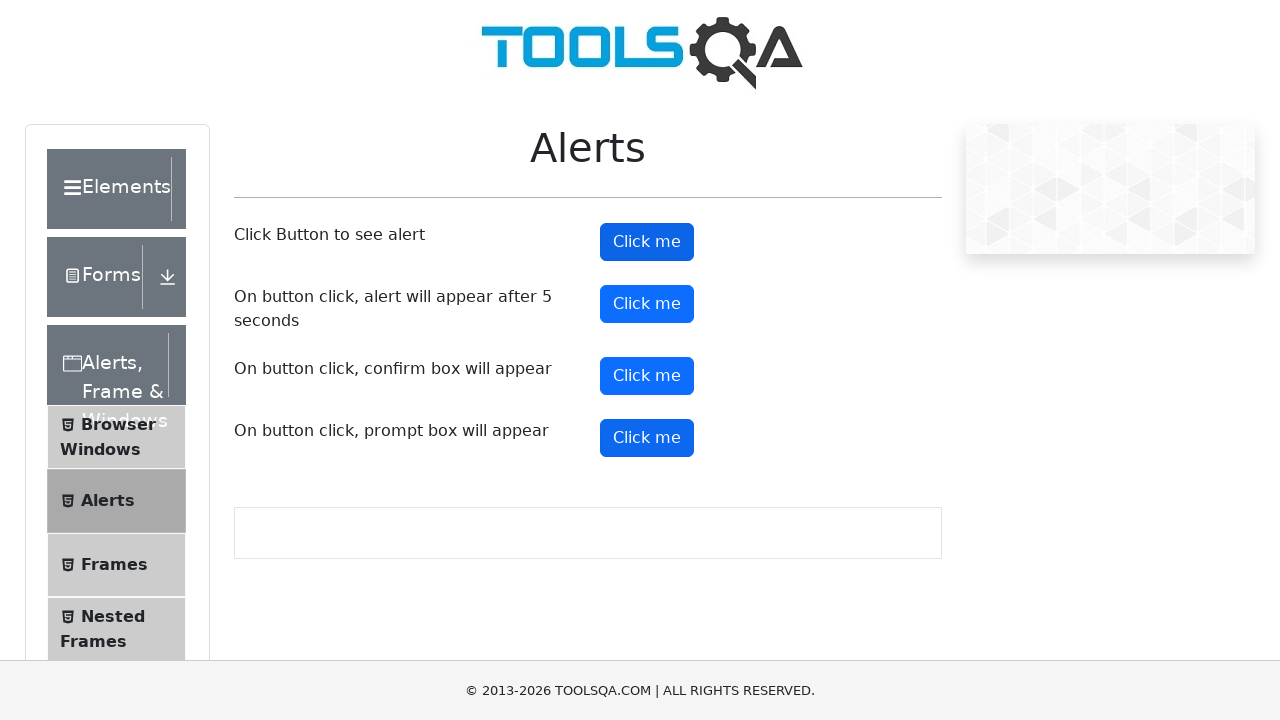

Waited 2 seconds for prompt interaction to complete
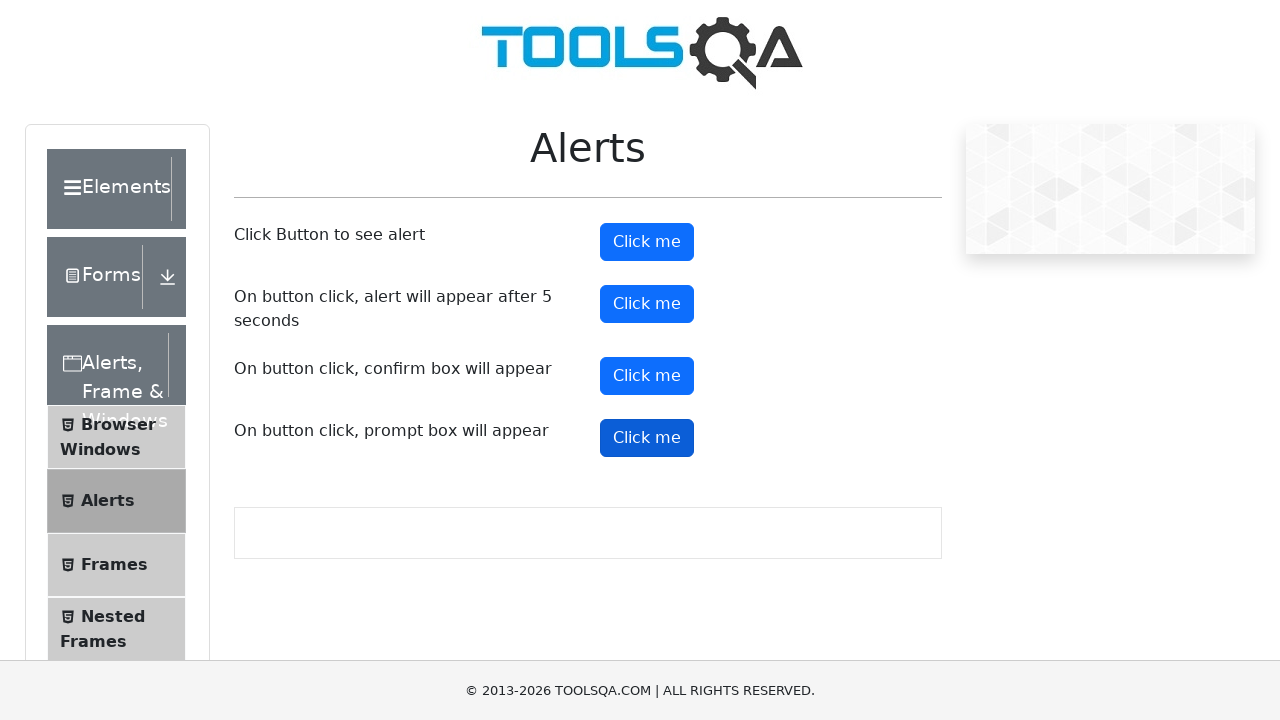

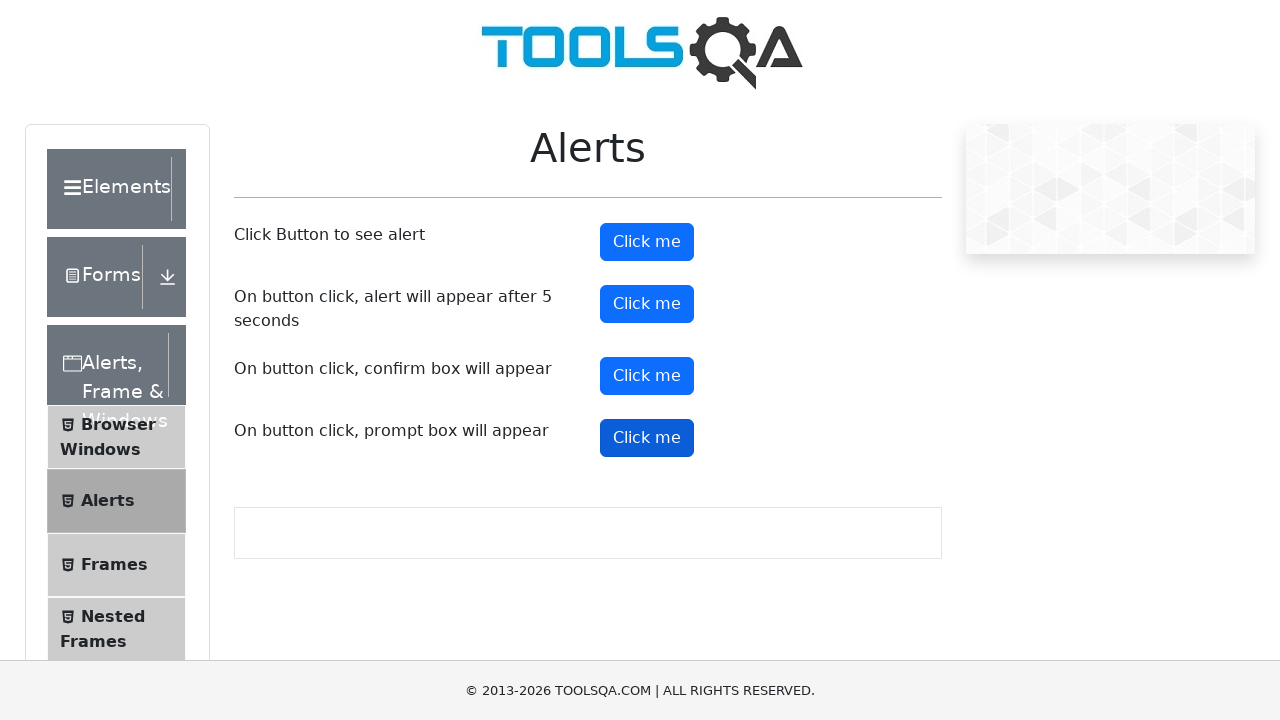